Tests drag and drop functionality by dragging an element from source to target within an iframe

Starting URL: http://jqueryui.com/droppable

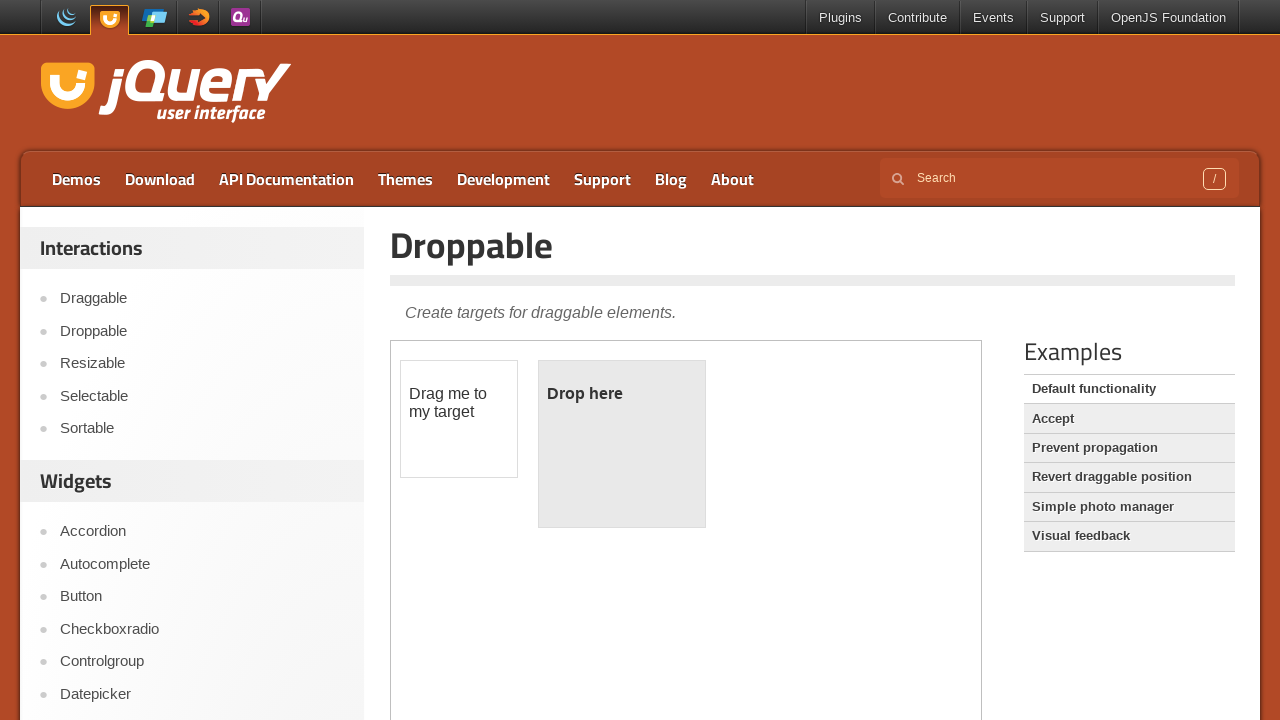

Located the demo iframe
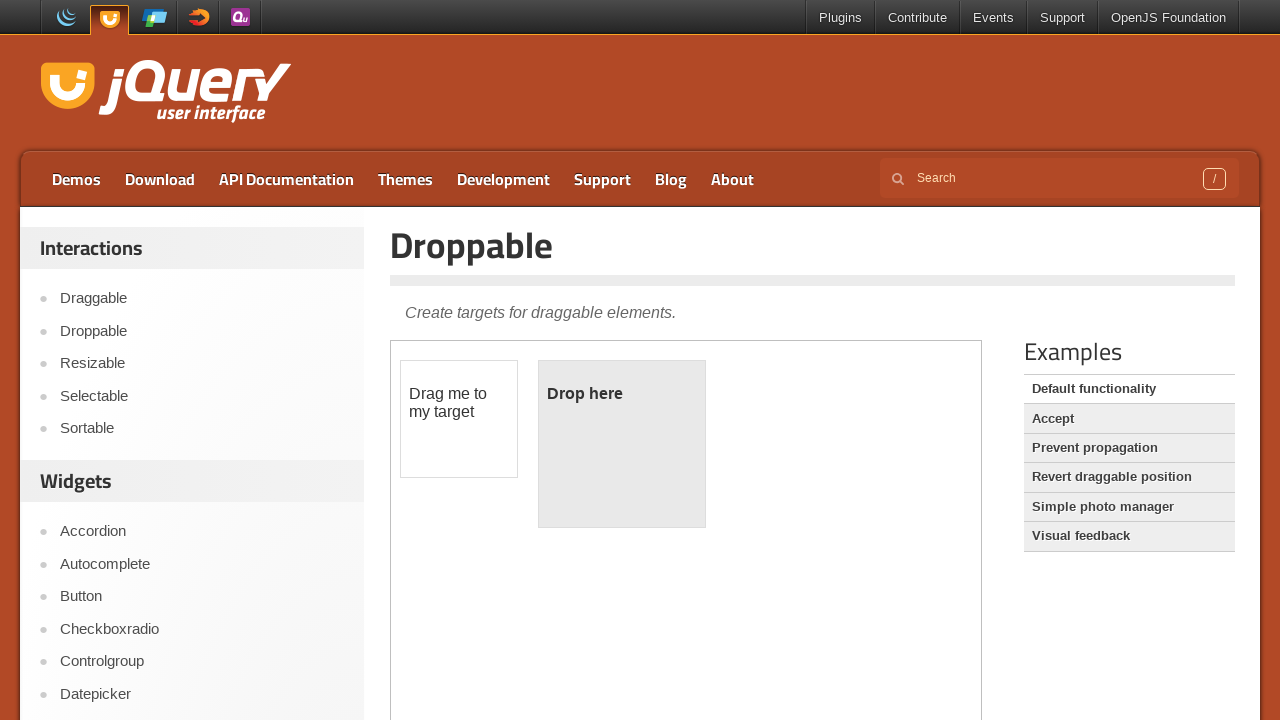

Dragged draggable element to droppable target at (622, 444)
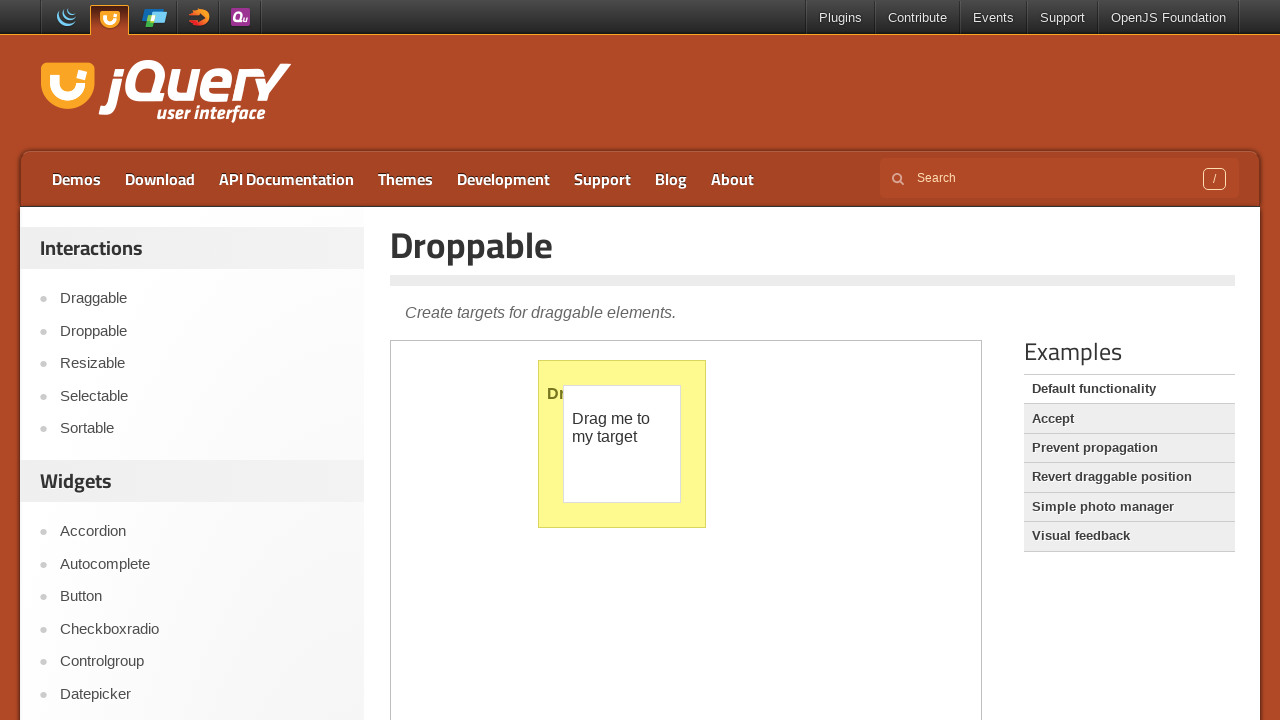

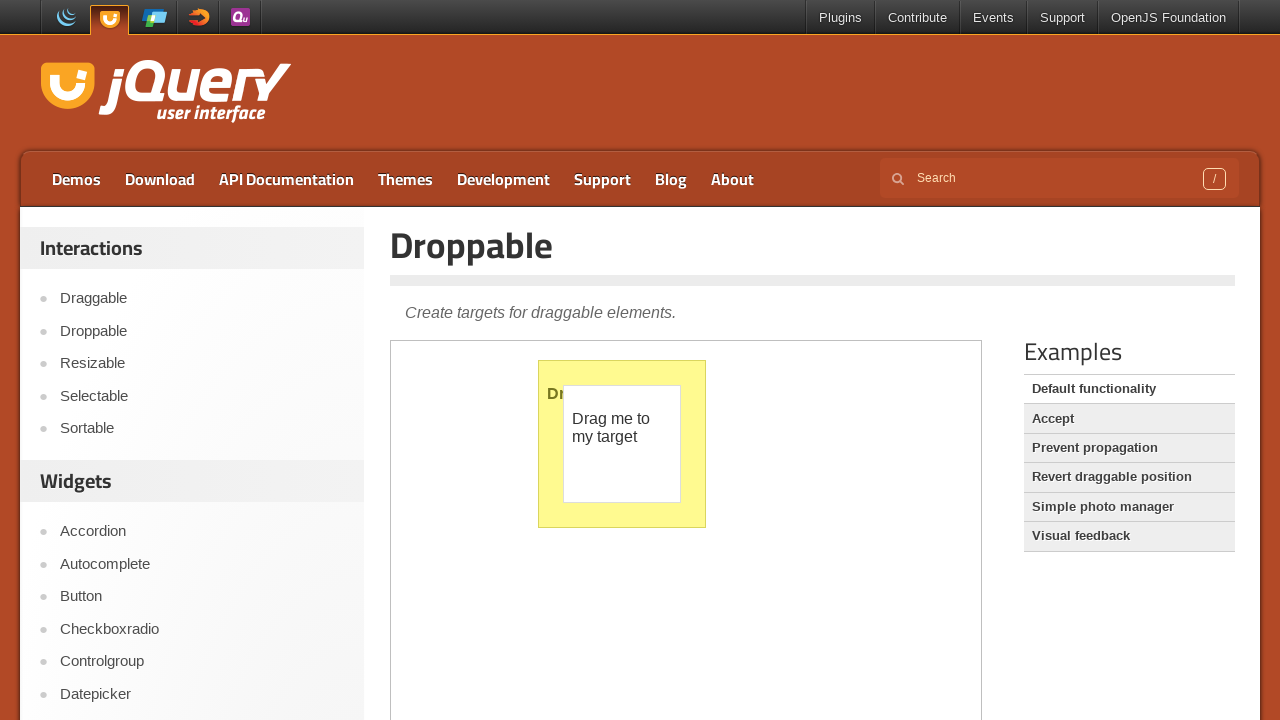